Tests handling of a JavaScript confirmation alert by setting up a dialog handler to accept the alert and clicking the confirm button

Starting URL: https://practice.cydeo.com/javascript_alerts

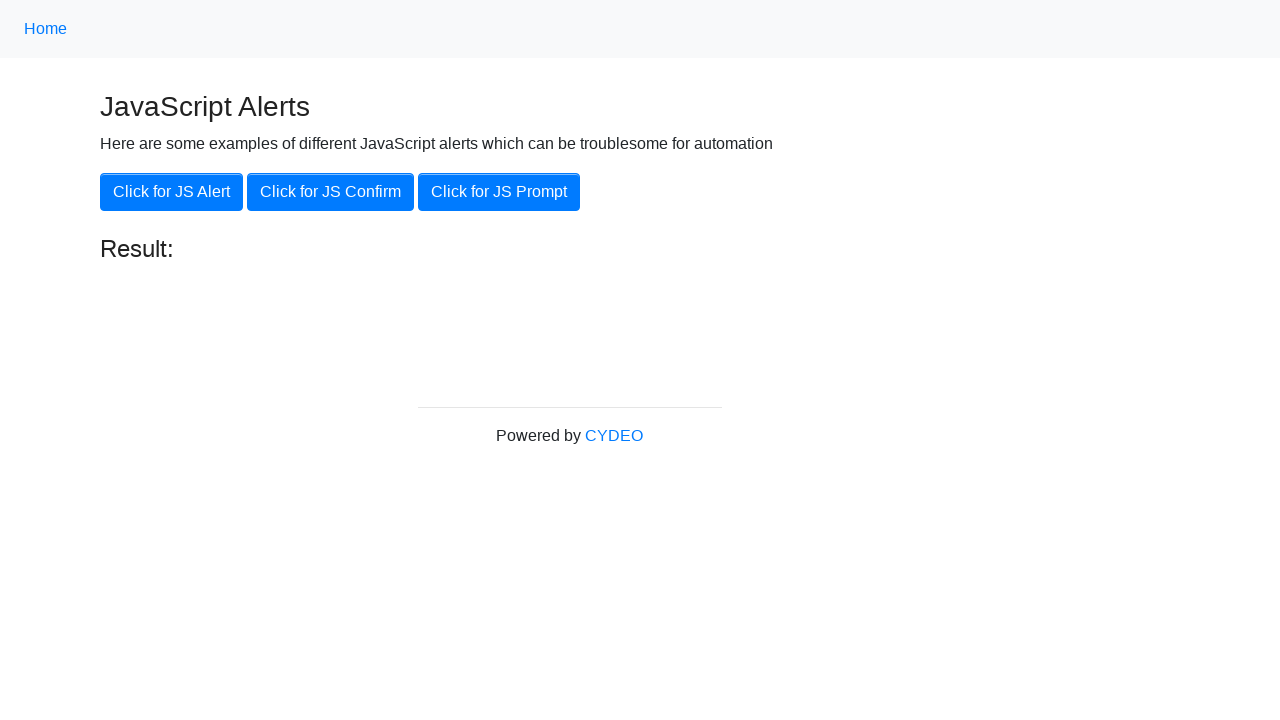

Set up dialog handler to accept confirmation alerts
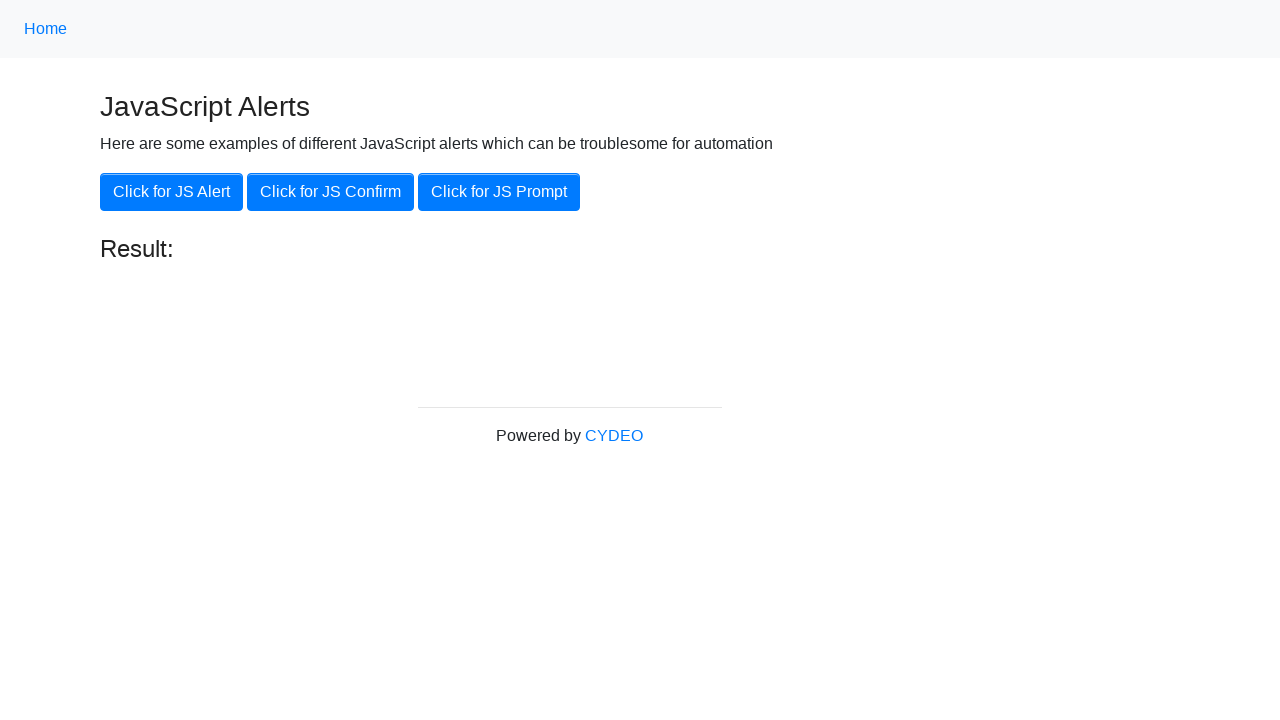

Clicked the confirm button to trigger JavaScript confirmation dialog at (330, 192) on xpath=//button[@onclick='jsConfirm()']
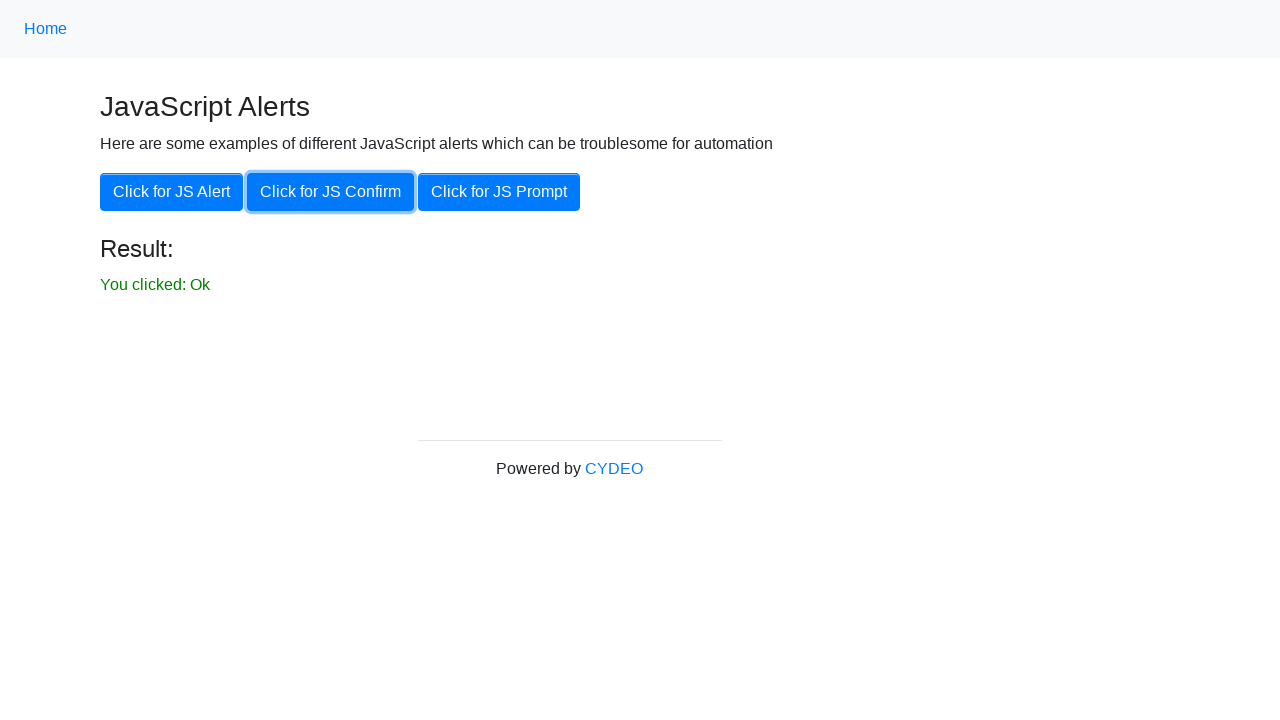

Confirmation alert was accepted and result element loaded
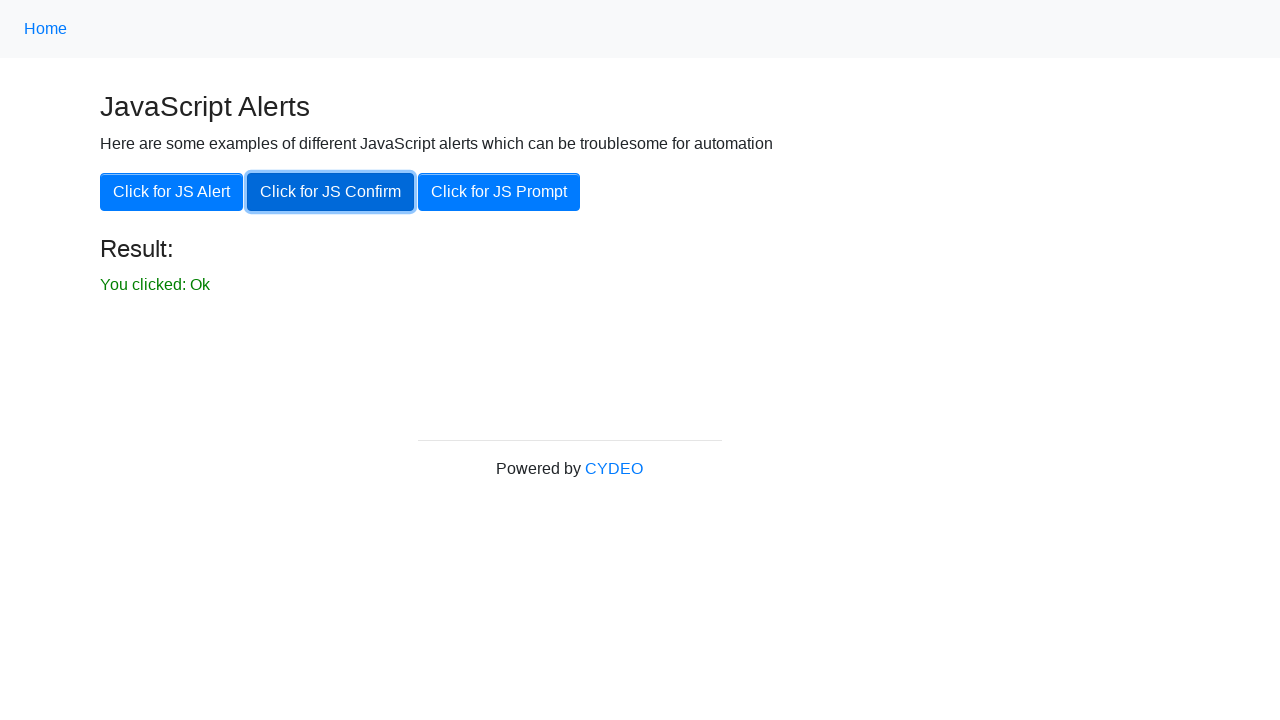

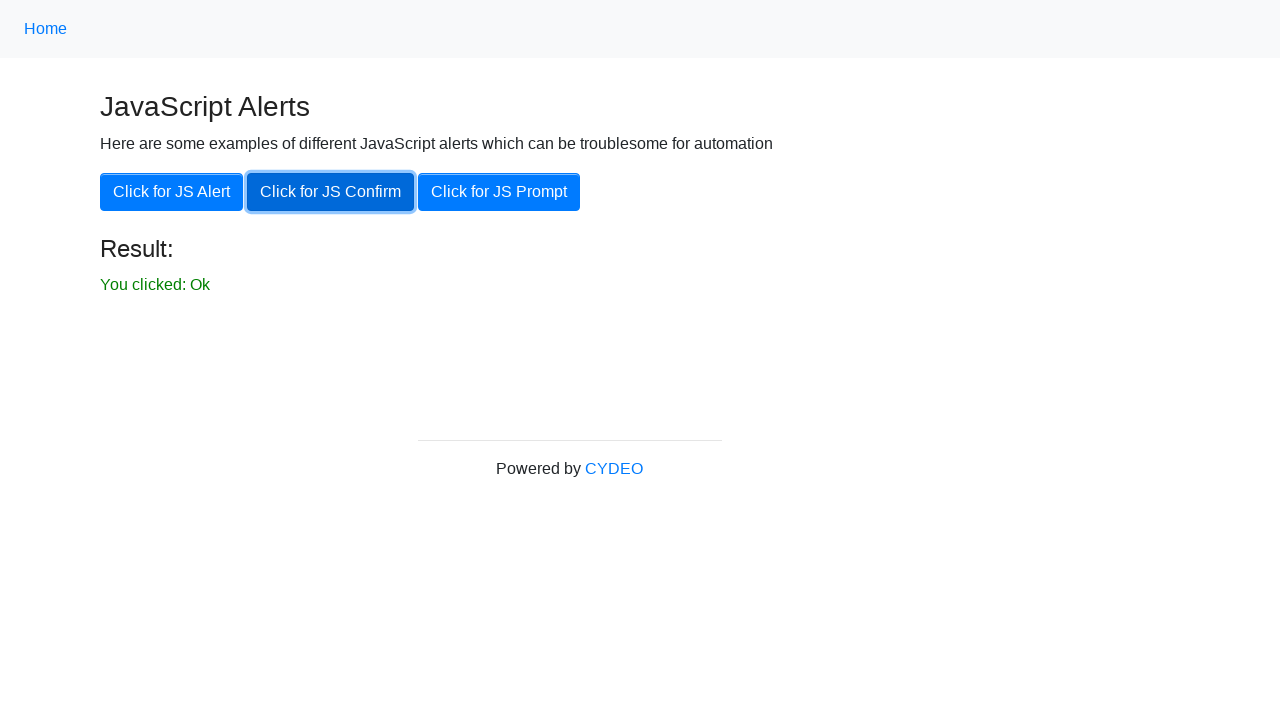